Tests that clicking "past" link displays yesterday's date on the page

Starting URL: https://news.ycombinator.com/

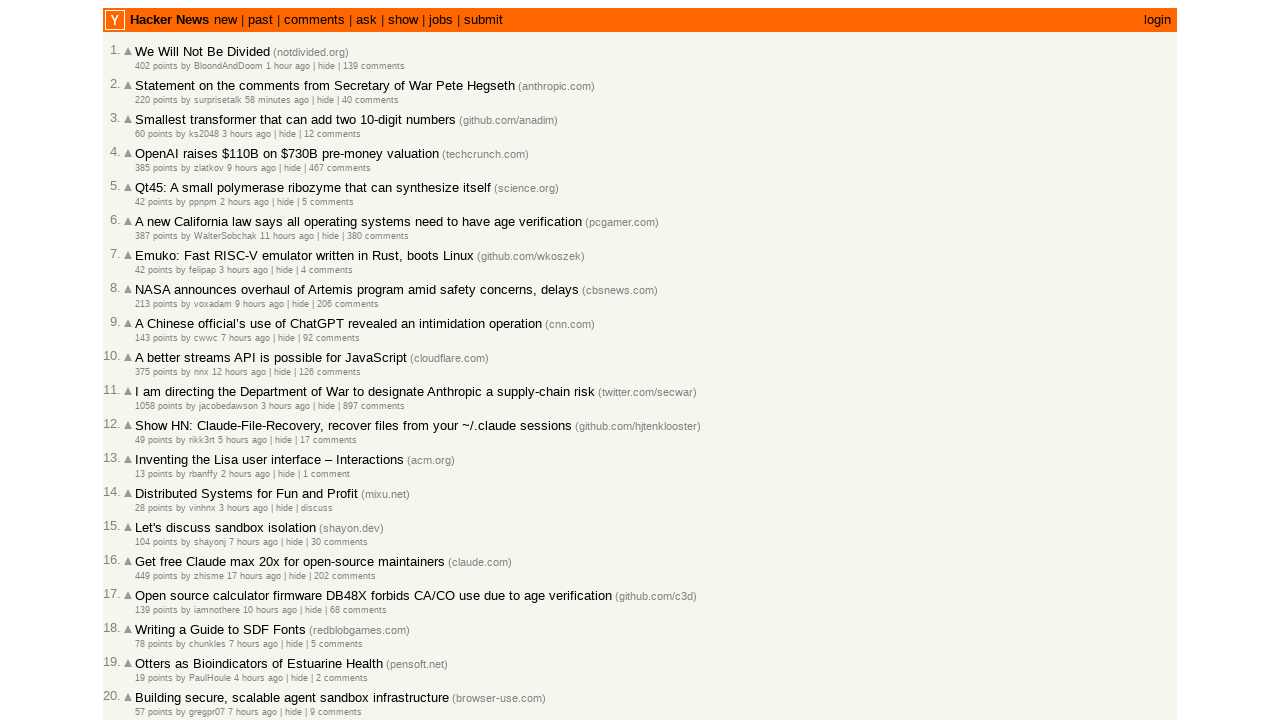

Clicked 'past' link to navigate to yesterday's date at (260, 20) on text=past
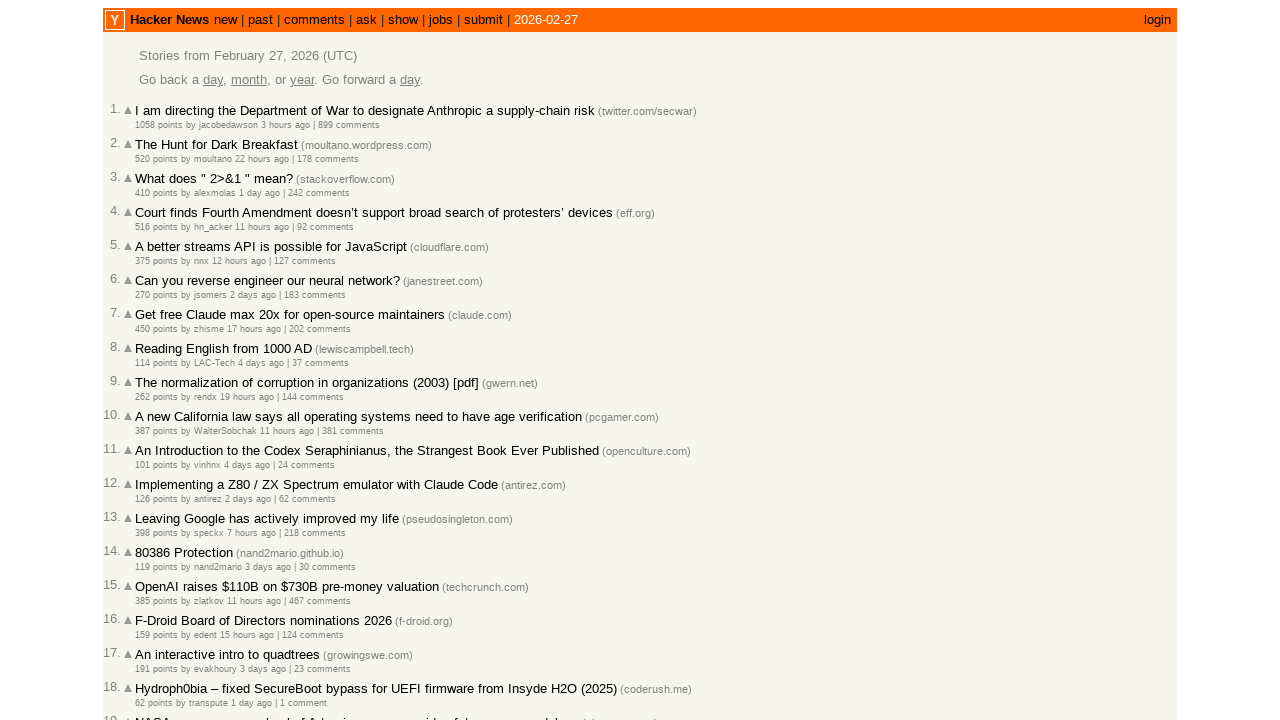

Waited for date element to load and verified it is visible
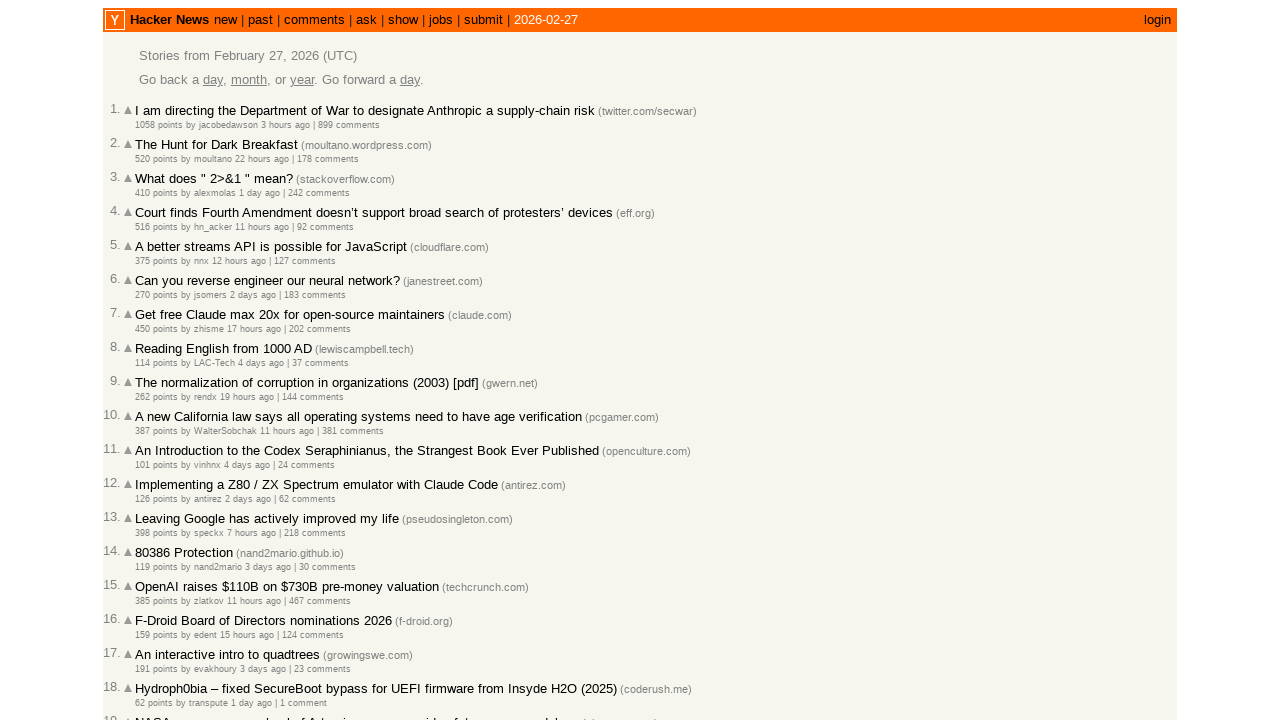

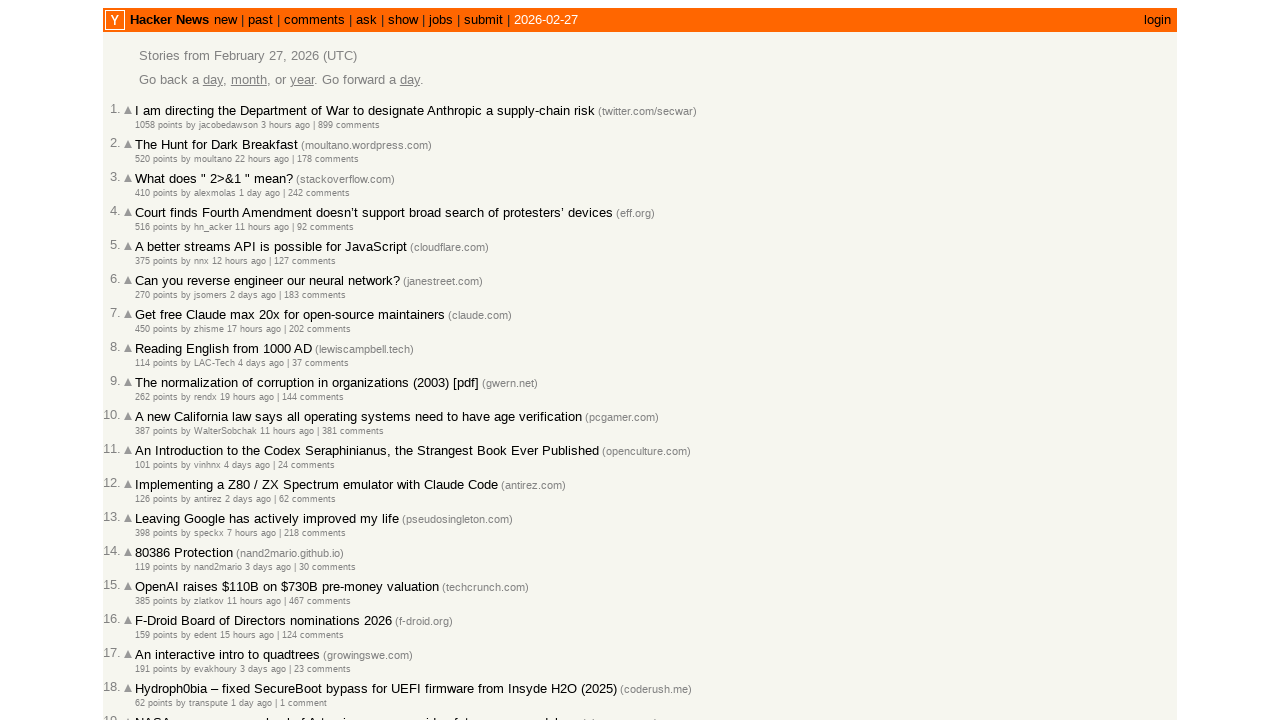